Tests basic browser navigation by visiting a website, navigating to a different page, then using back, forward, and refresh browser controls

Starting URL: https://rahulshettyacademy.com

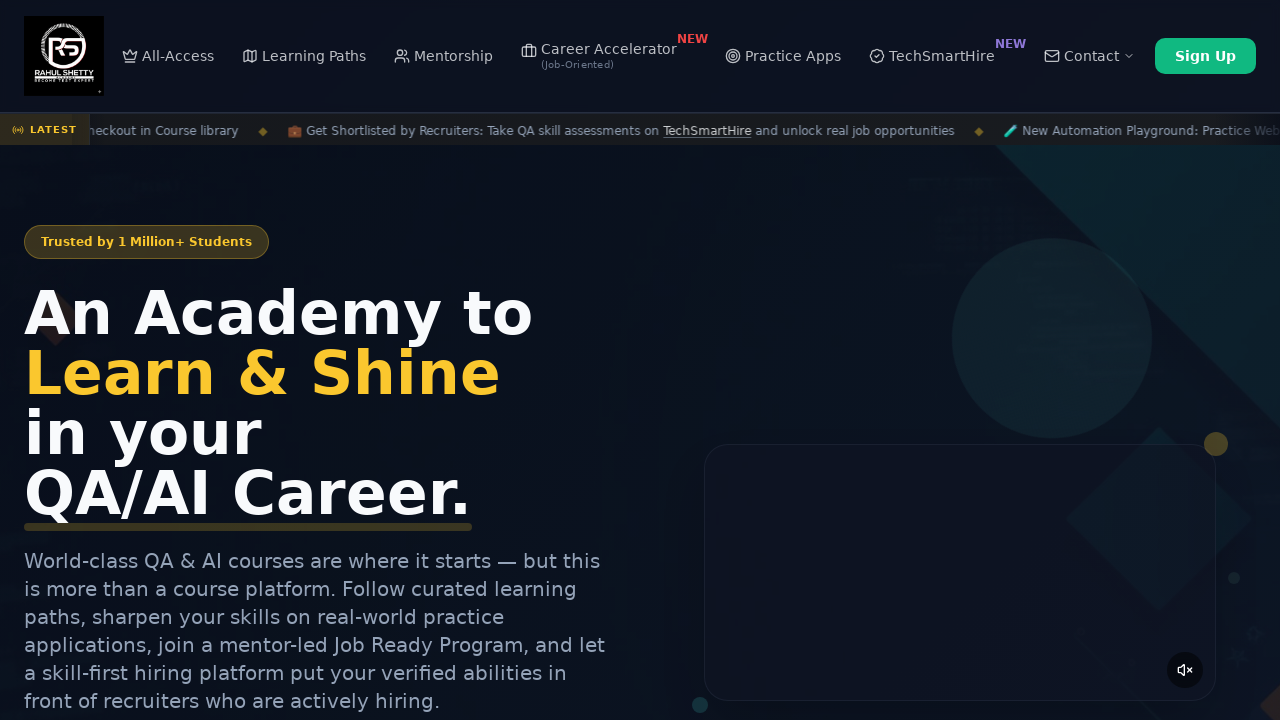

Navigated to Rahul Shetty Academy selenium practice page
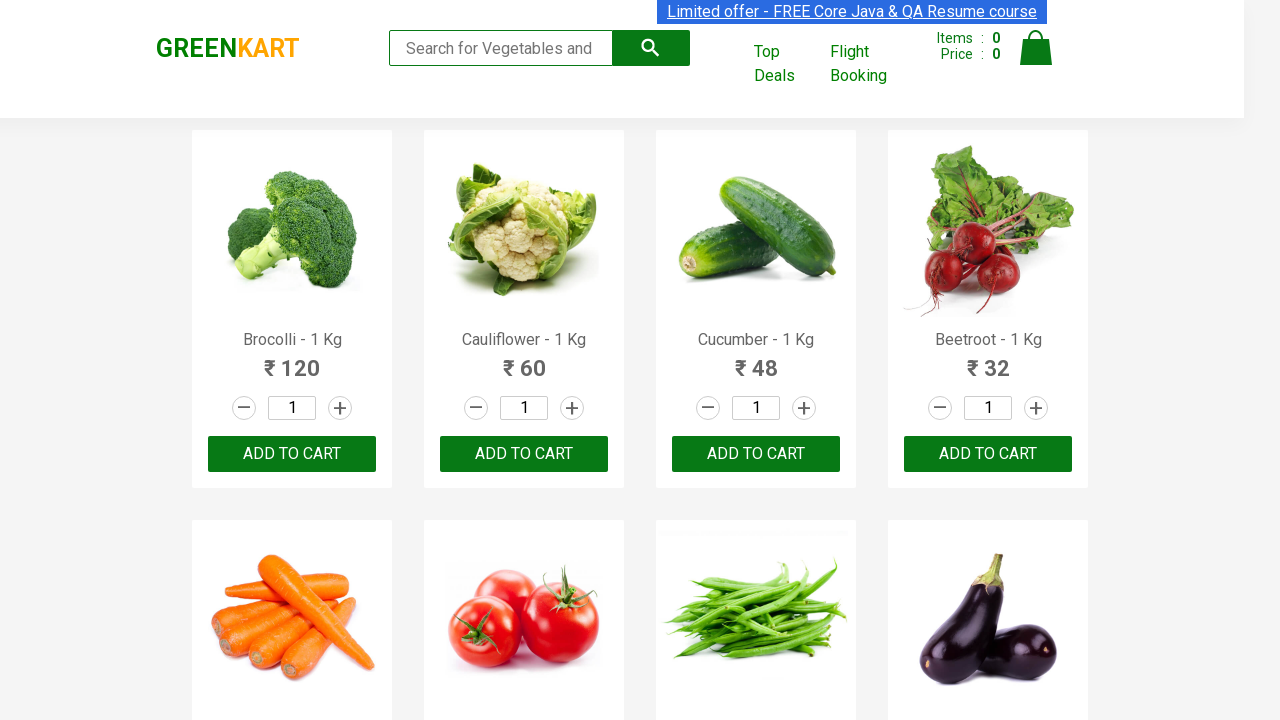

Navigated back to previous page
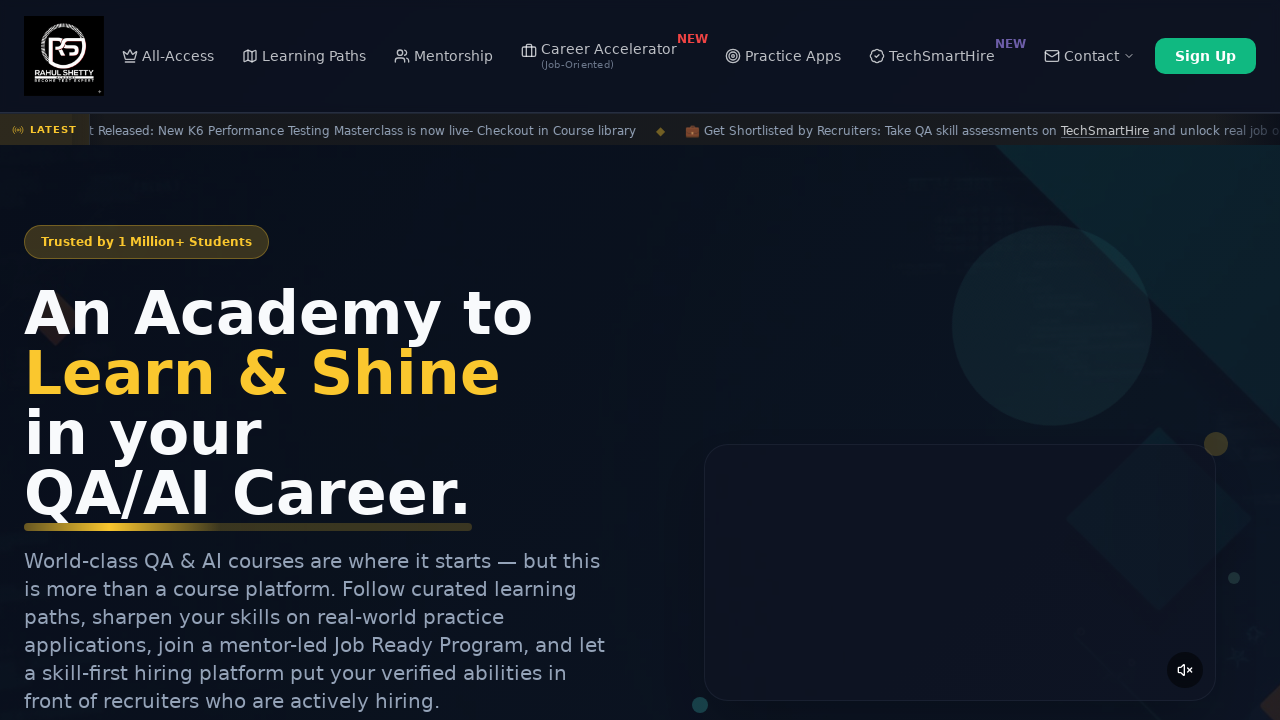

Navigated forward to recent page
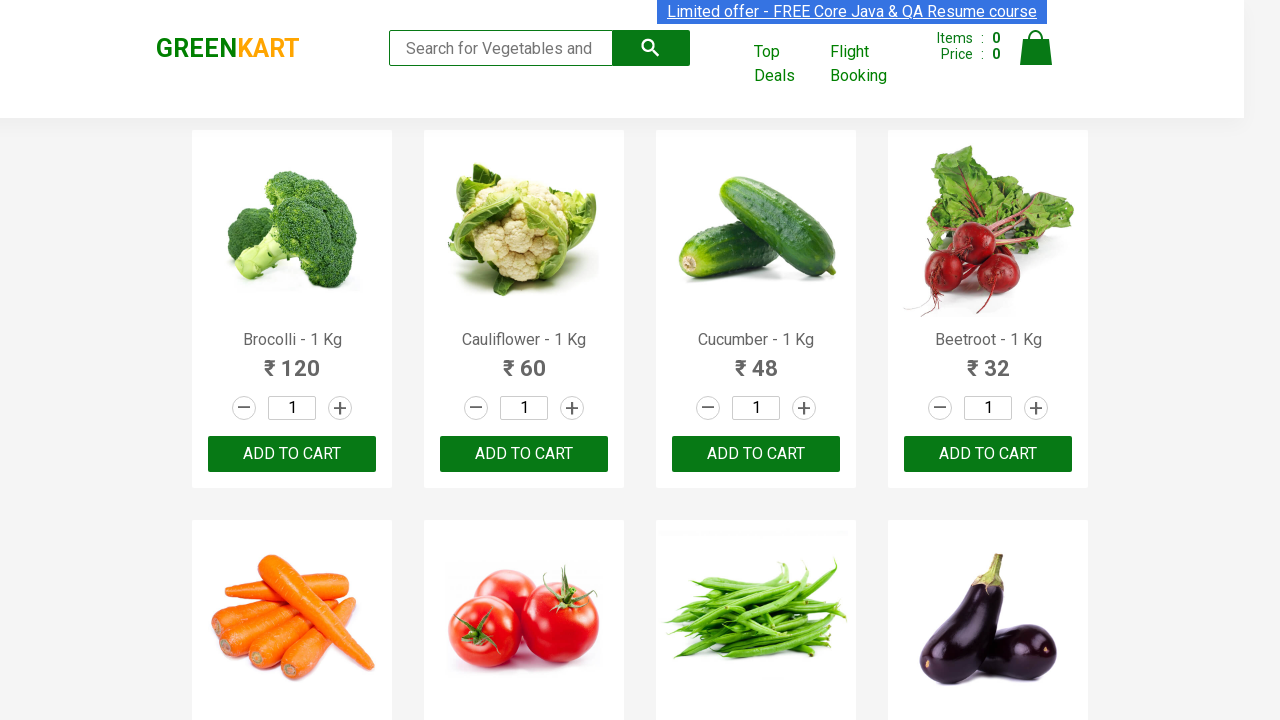

Refreshed the current page
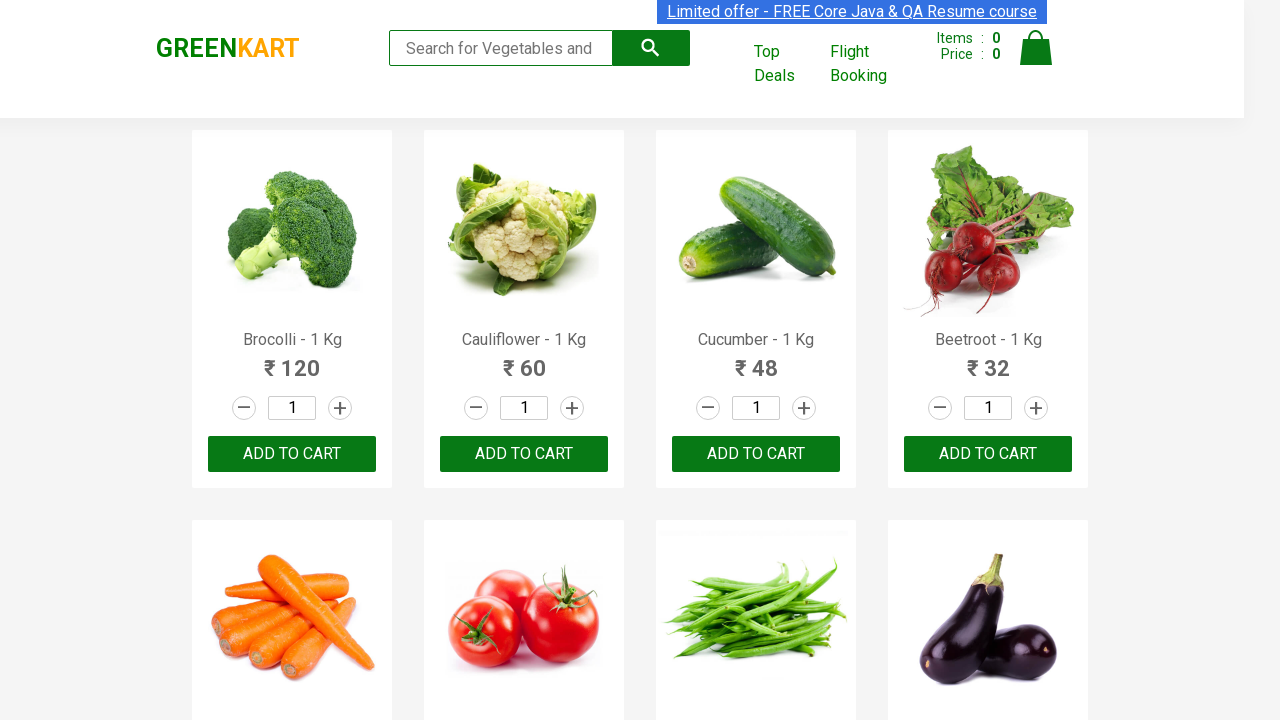

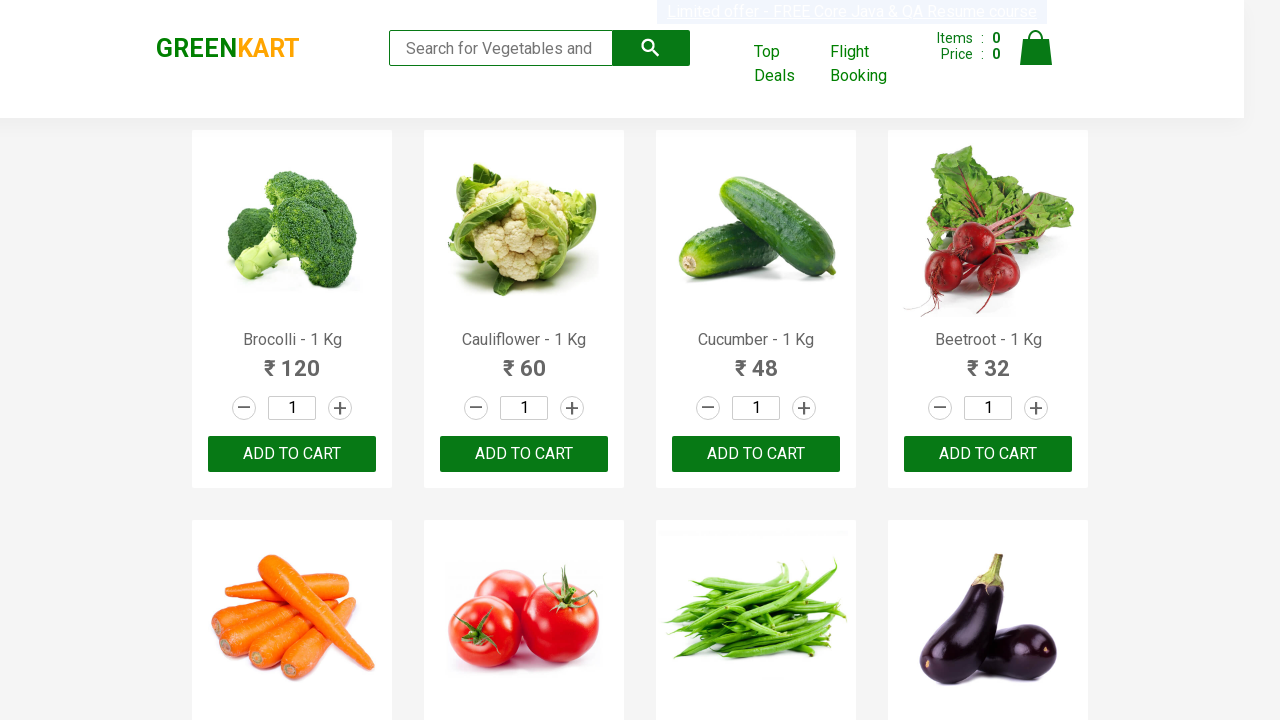